Tests right-click context menu by right-clicking an element, hovering over a menu item, clicking it and handling the alert

Starting URL: https://swisnl.github.io/jQuery-contextMenu/demo.html

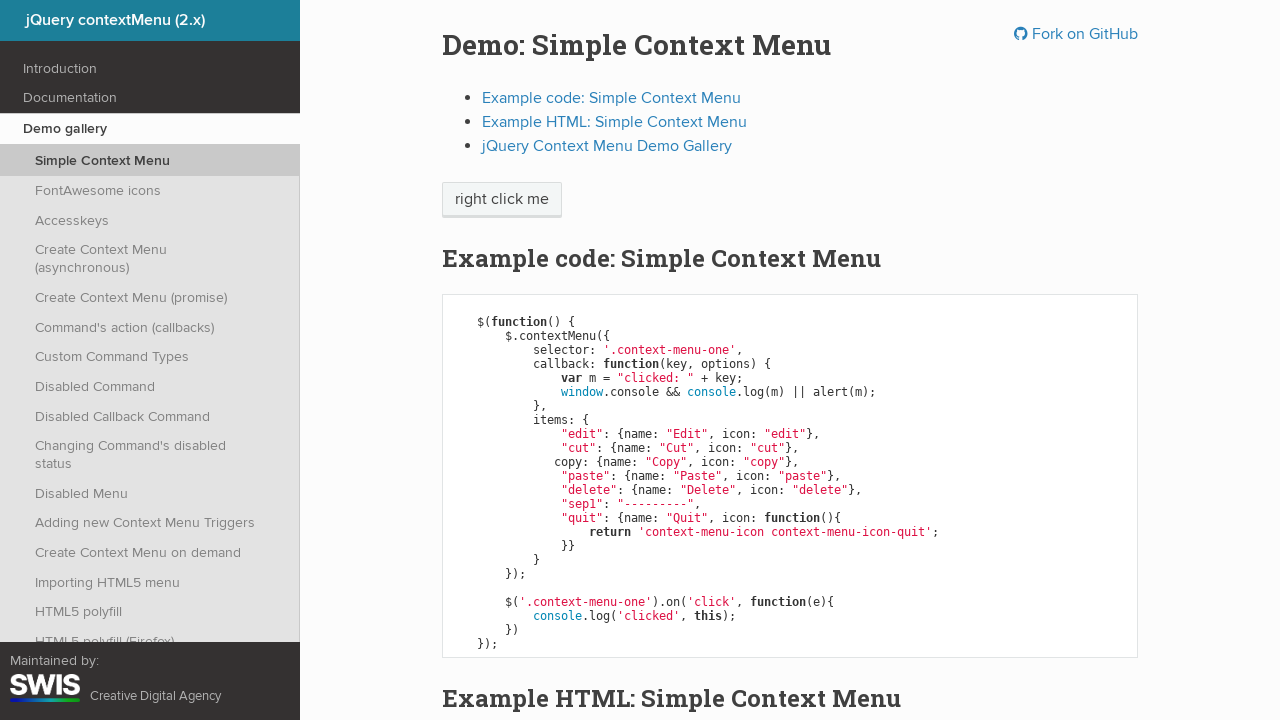

Verified paste option is initially not visible
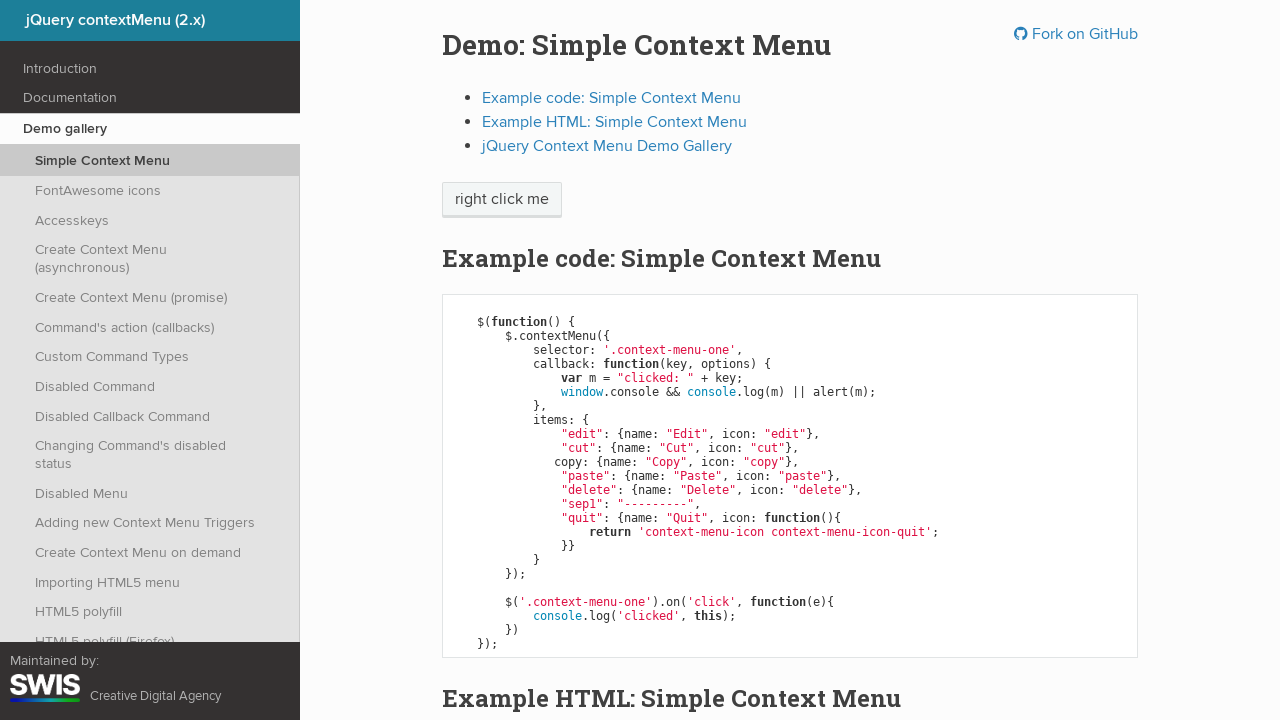

Right-clicked on context menu element at (502, 200) on span.context-menu-one
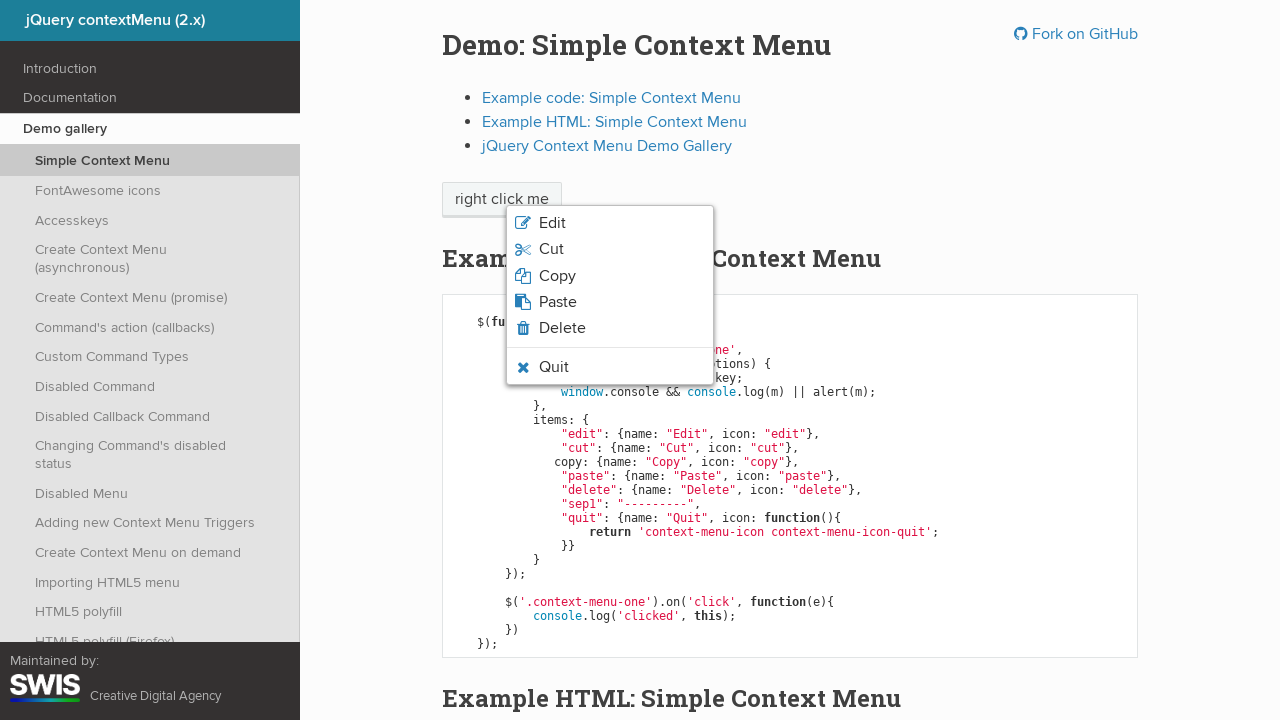

Verified paste option is now visible after right-click
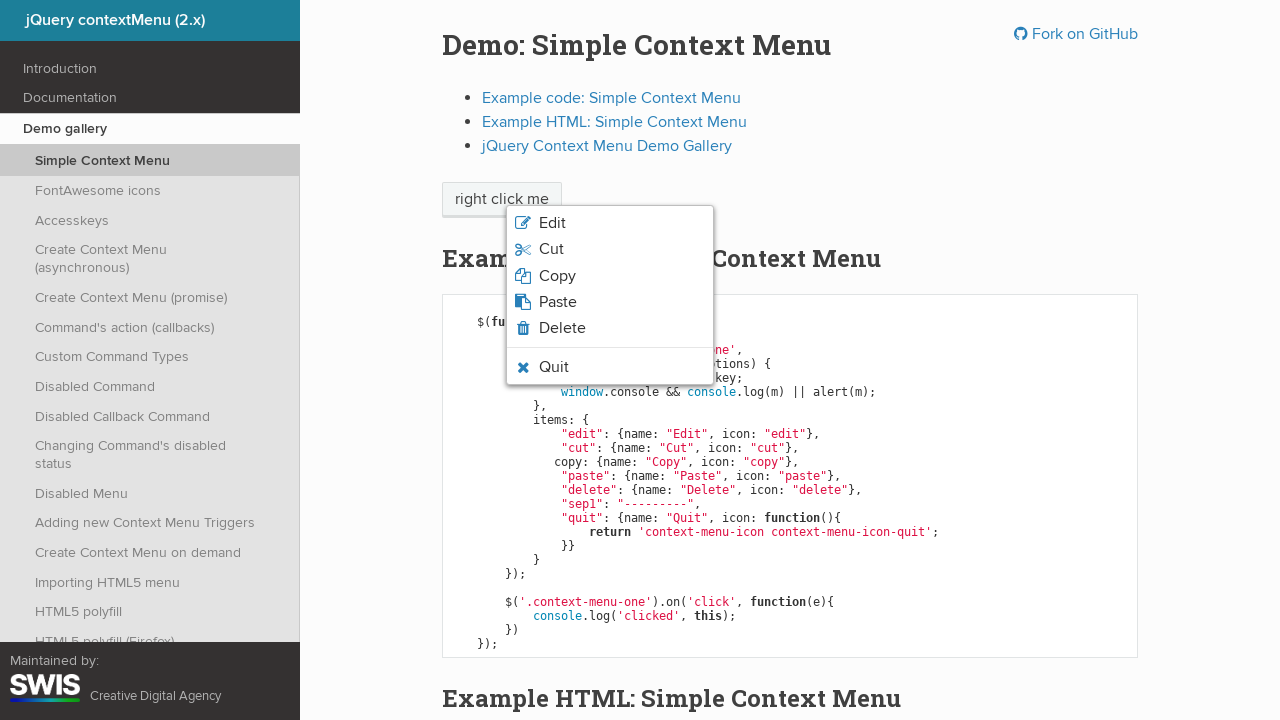

Hovered over paste menu option at (610, 302) on li.context-menu-icon-paste
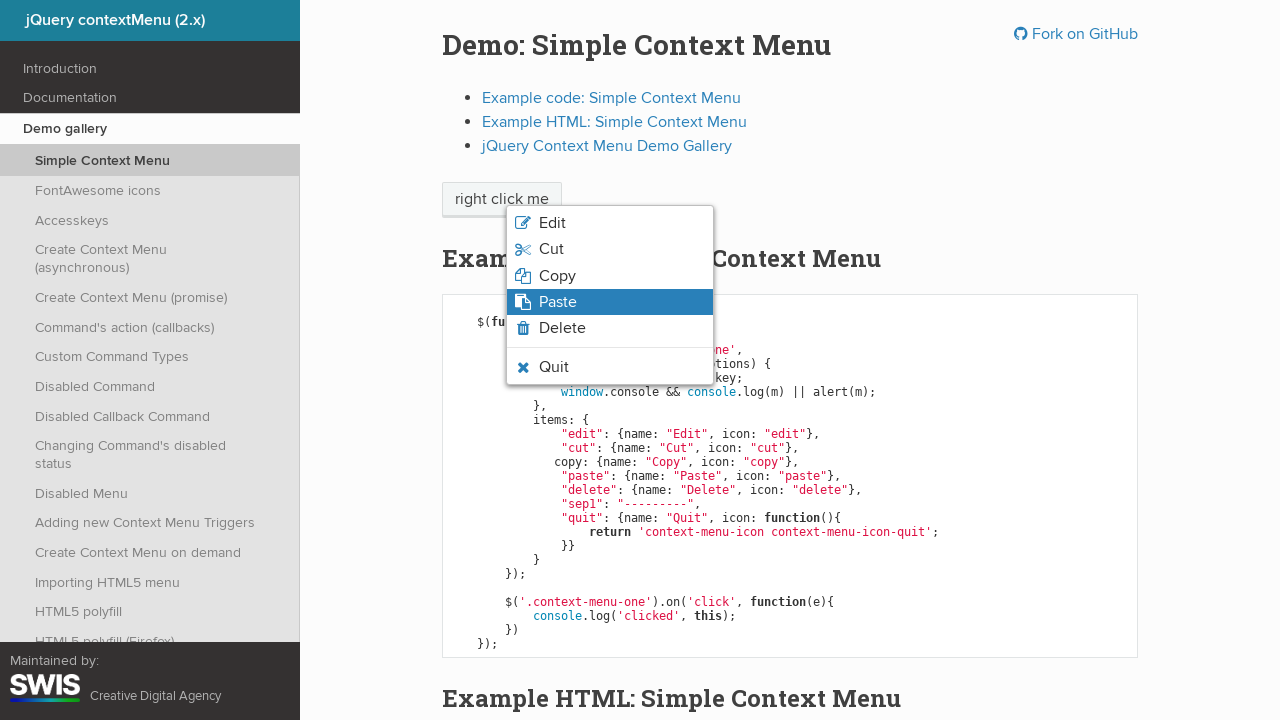

Clicked on paste menu option at (610, 302) on li.context-menu-icon-paste
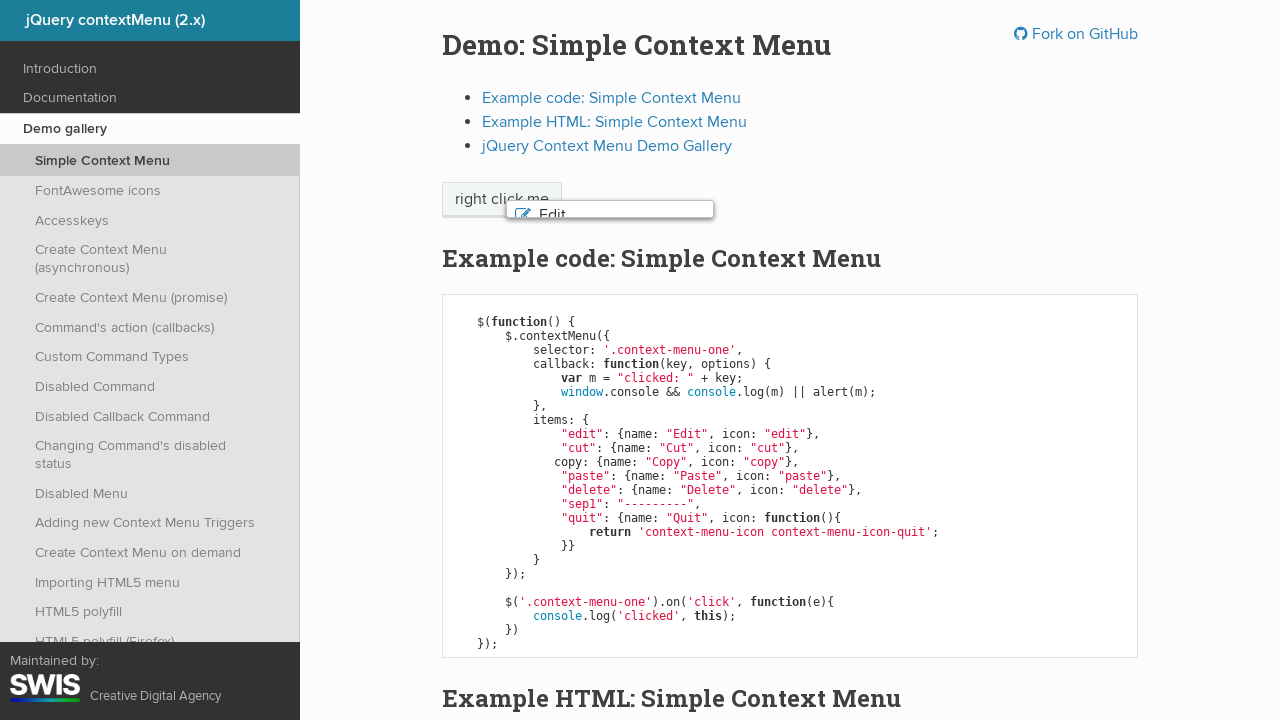

Set up dialog handler to accept alert
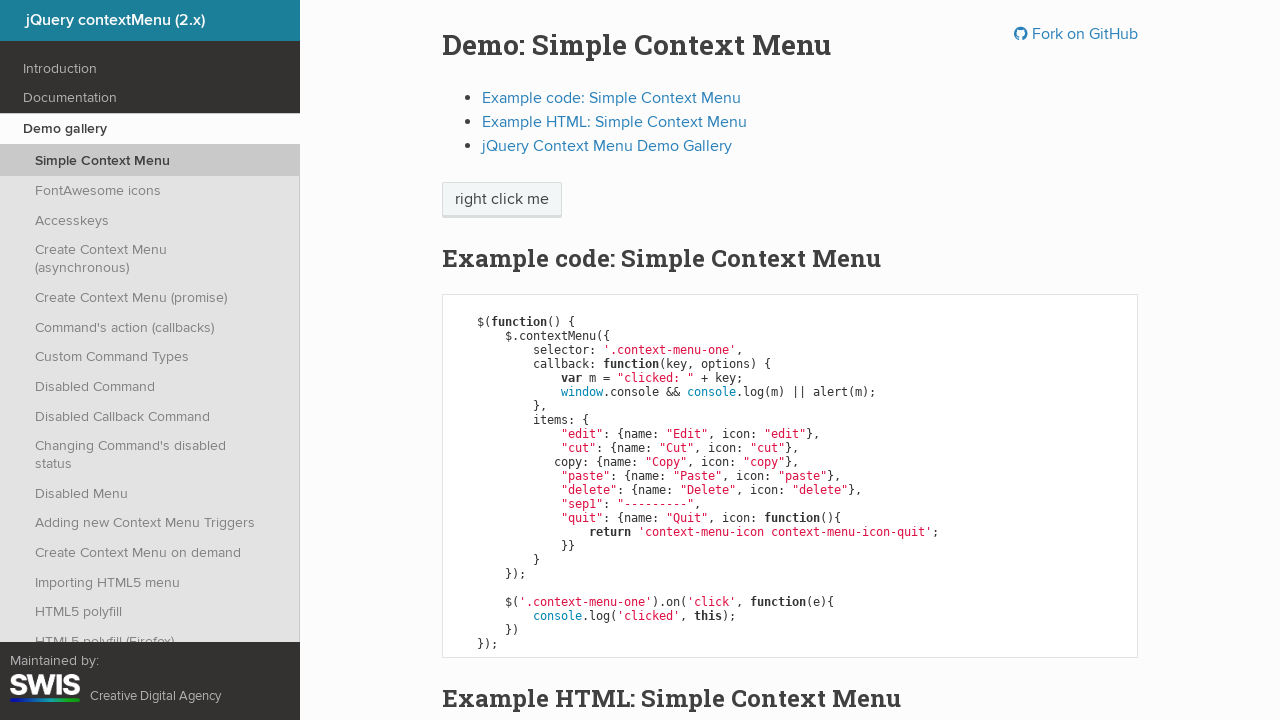

Verified paste option is no longer visible after action
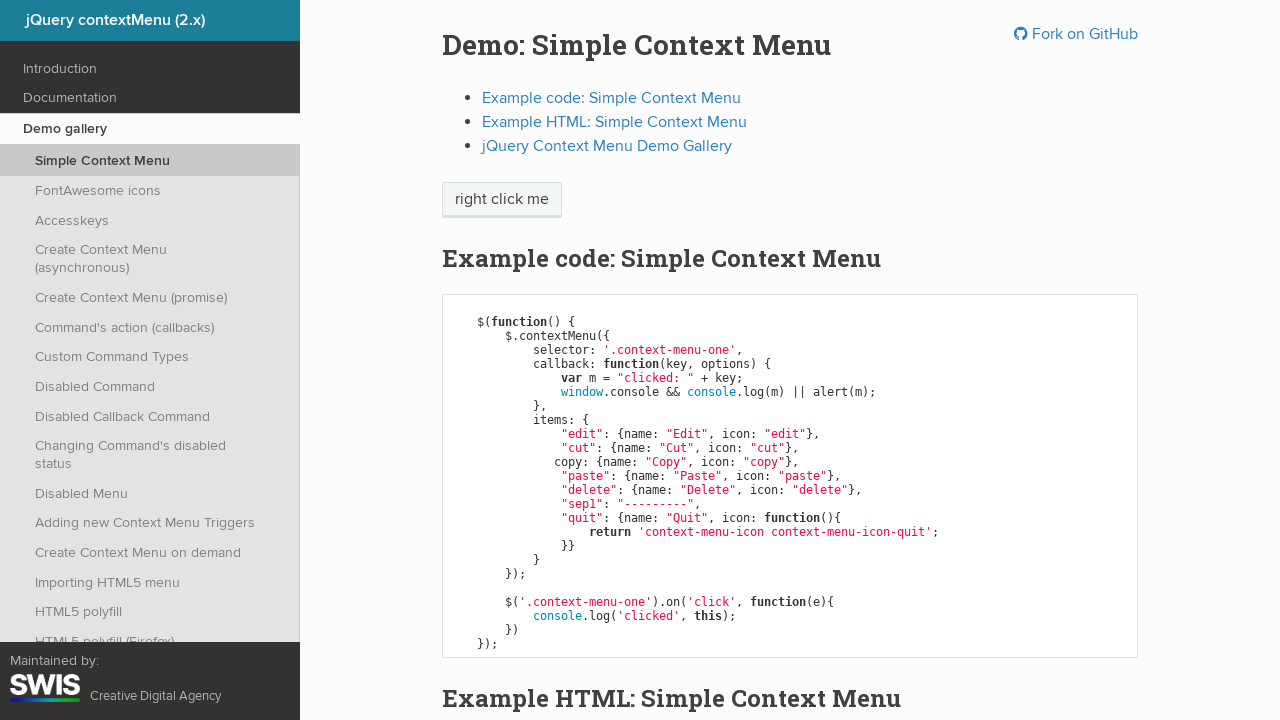

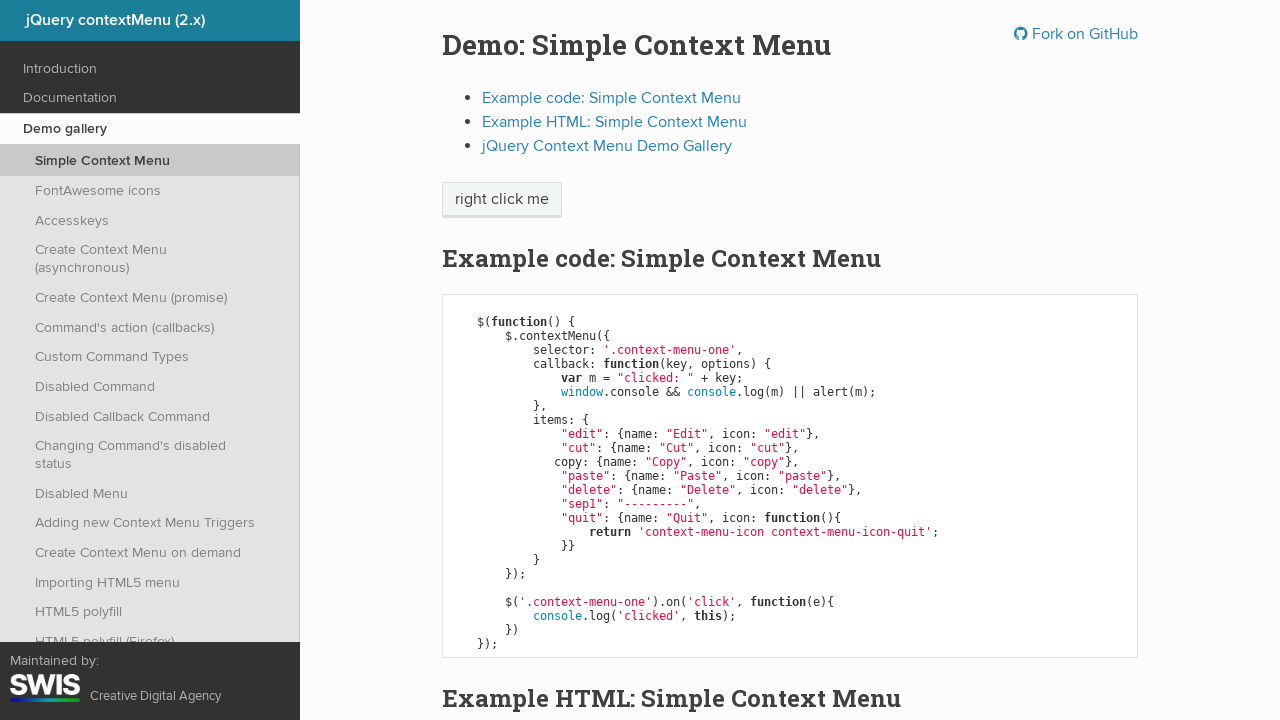